Tests registration form username validation by entering a username with less than 5 characters

Starting URL: http://automationbykrishna.com

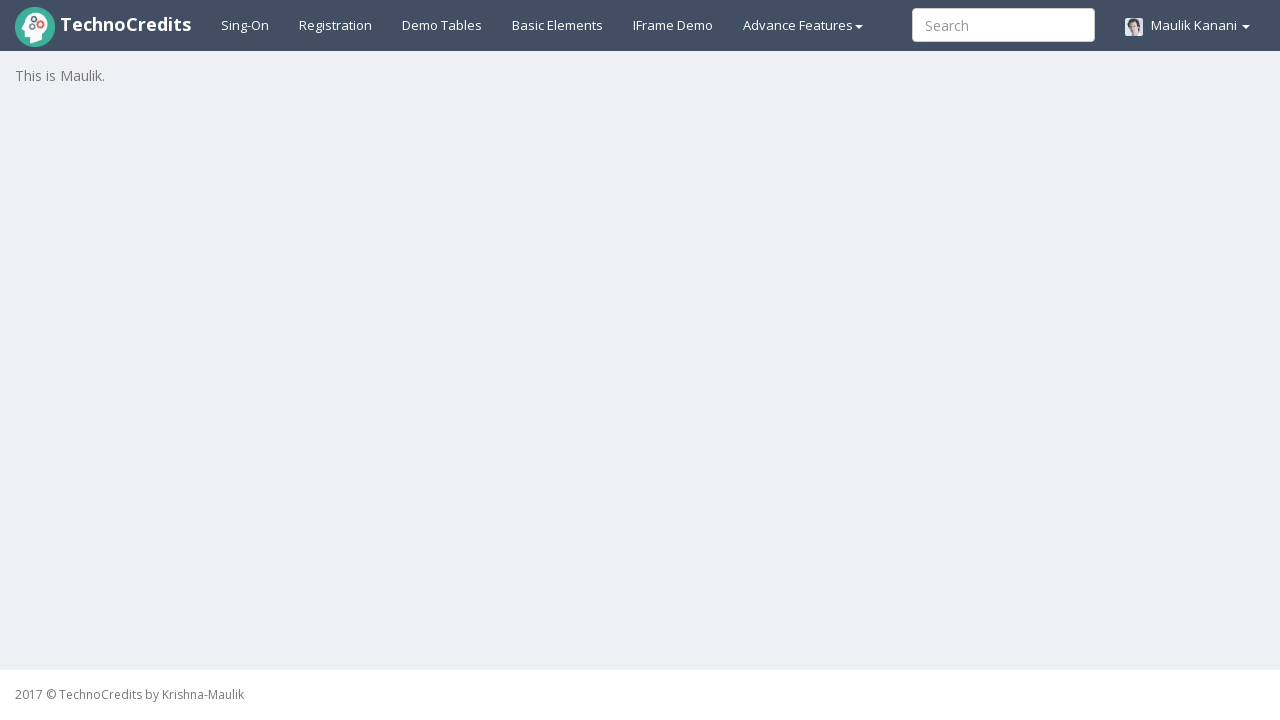

Clicked on Registration page link at (336, 25) on a#registration2
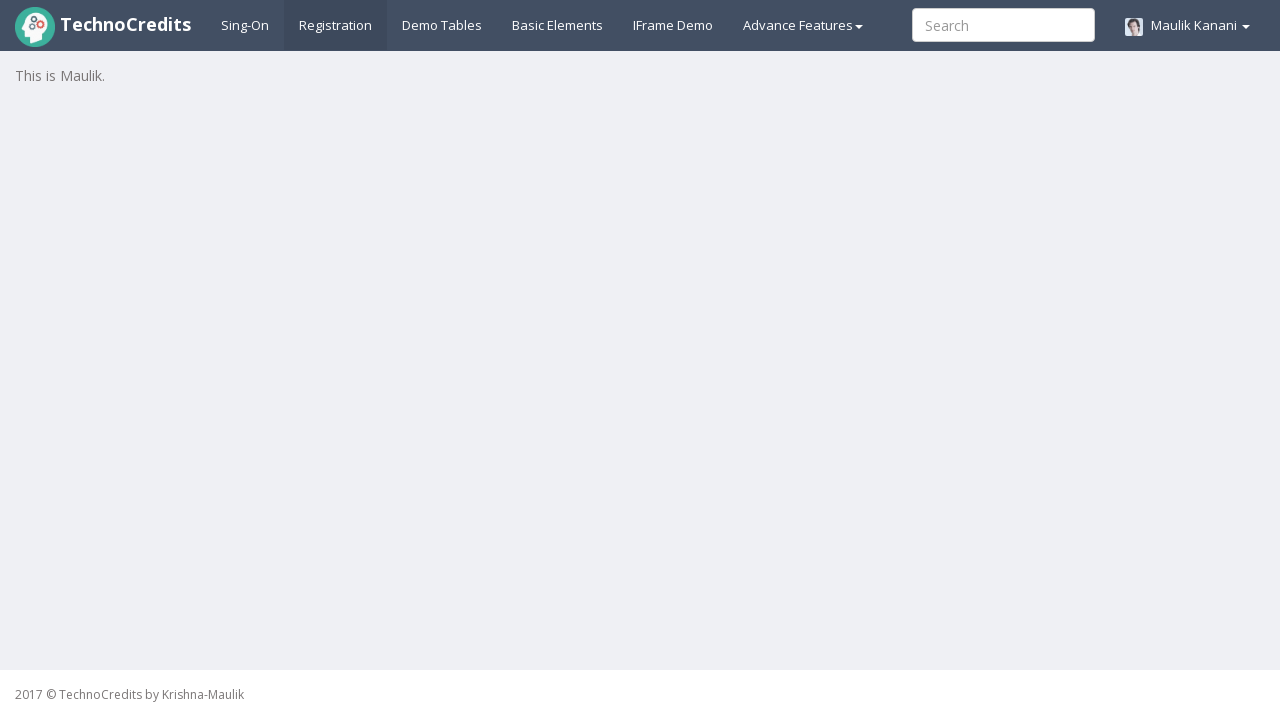

Registration form loaded and fullName input field is visible
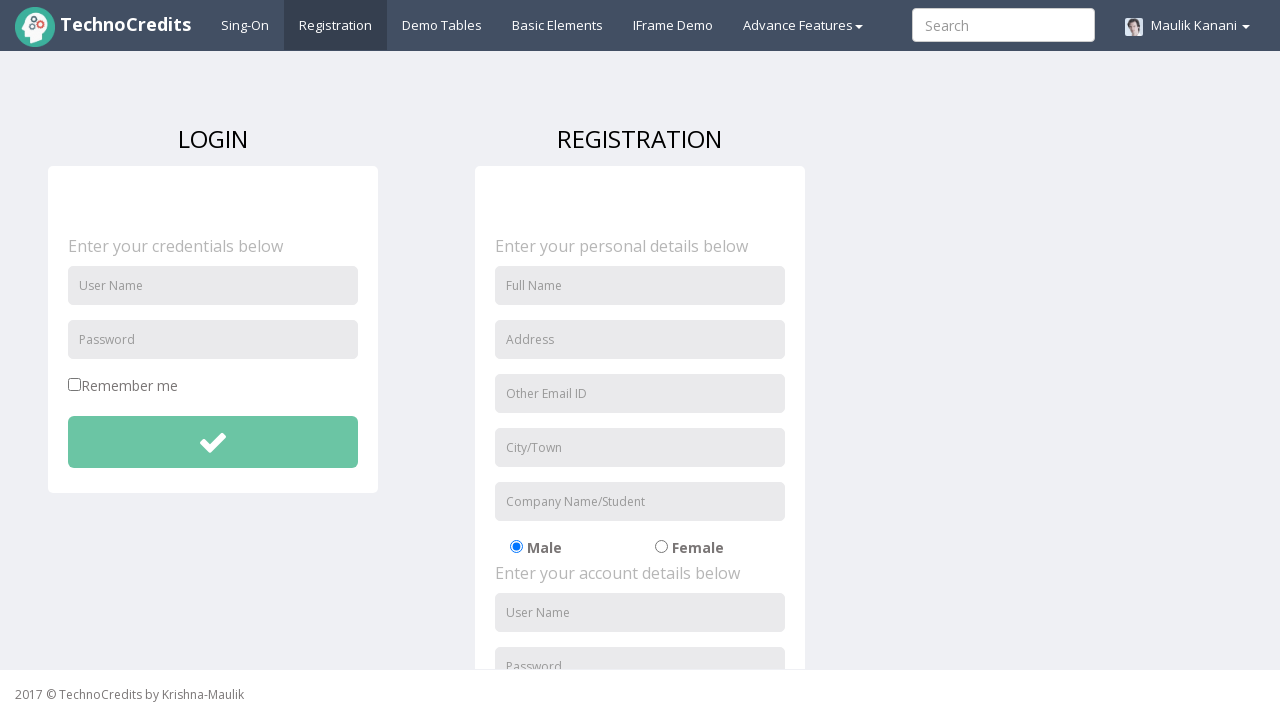

Filled fullName field with 'Jennifer Adams' on input#fullName
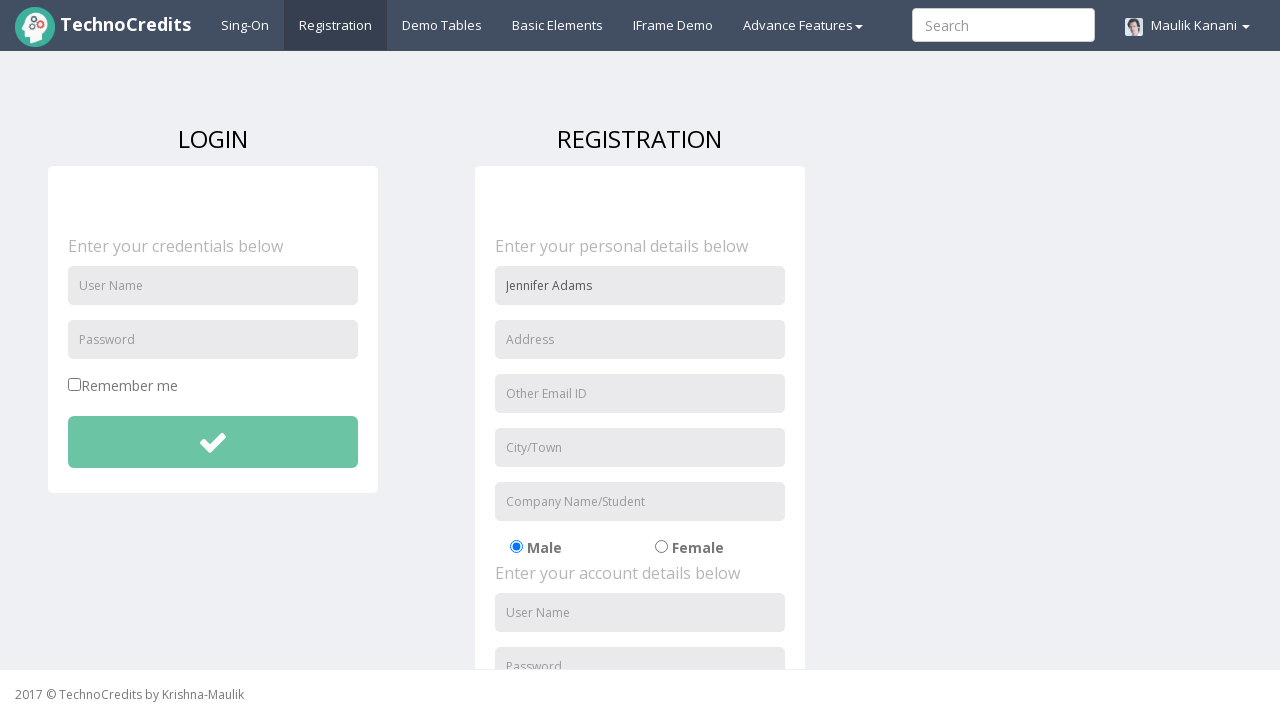

Filled address field with '777 Maple Drive' on input#address
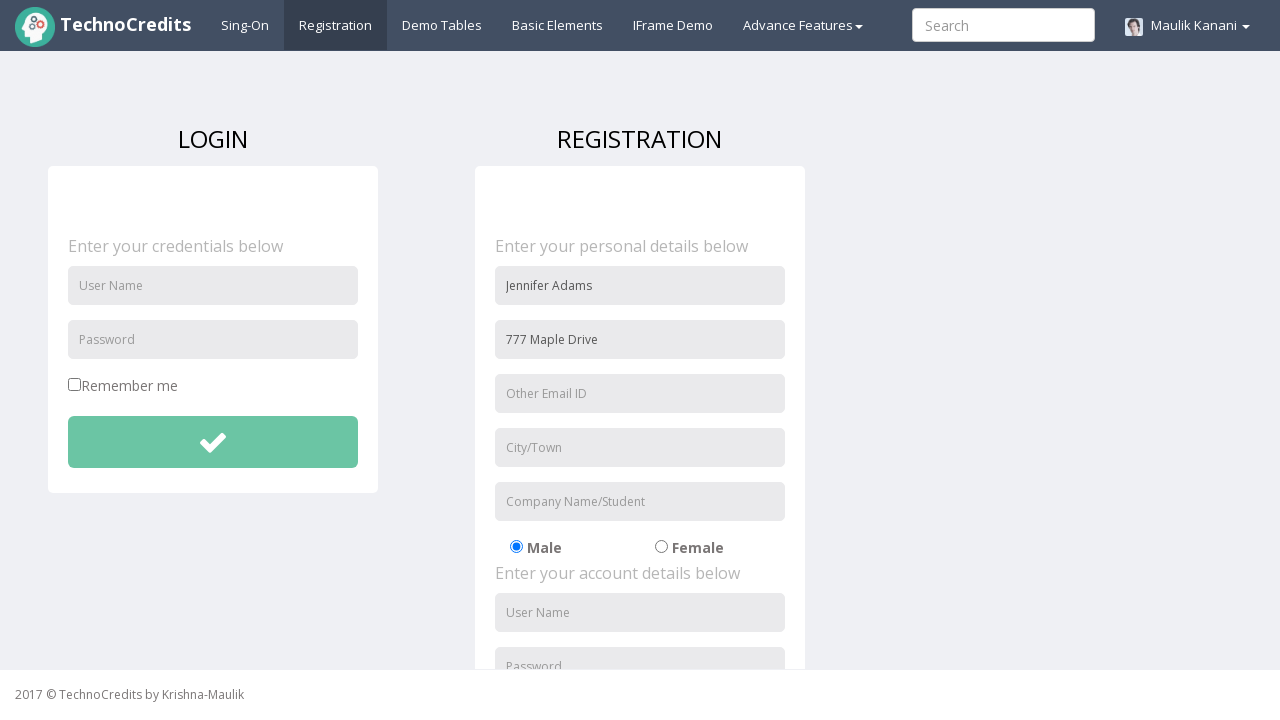

Filled useremail field with 'jennifer.adams@test.com' on input#useremail
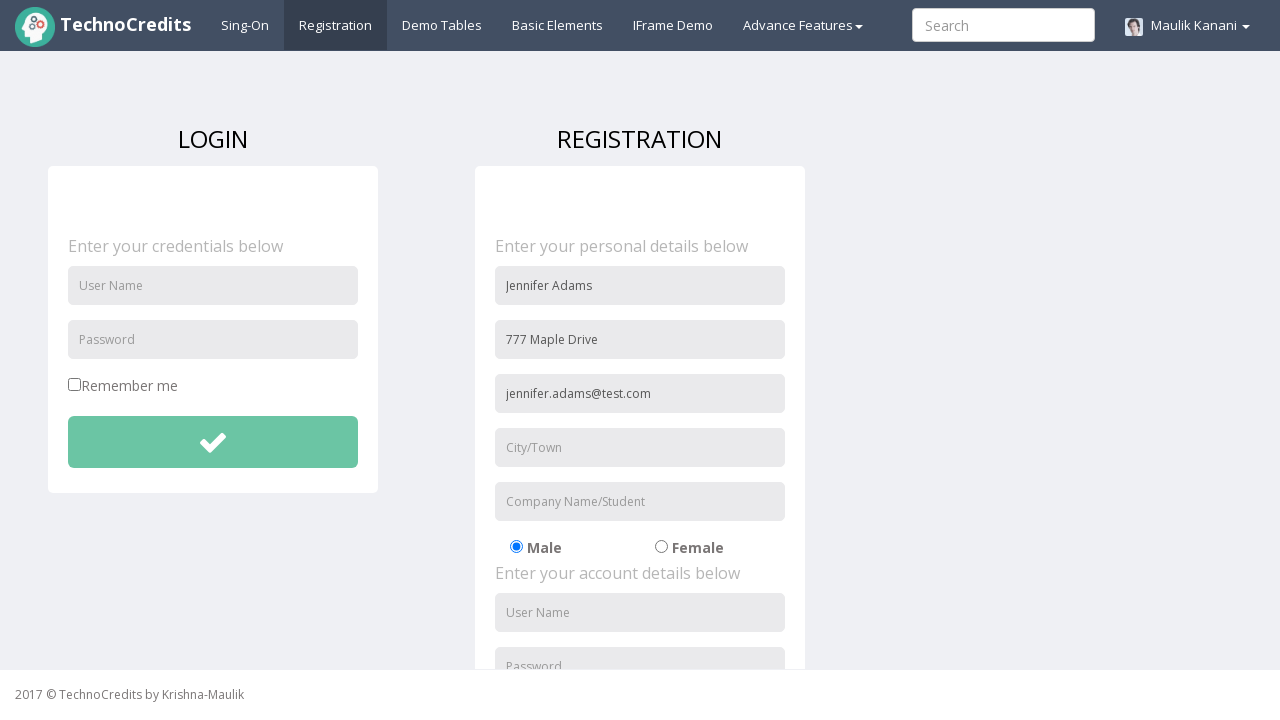

Filled usercity field with 'Seattle' on input#usercity
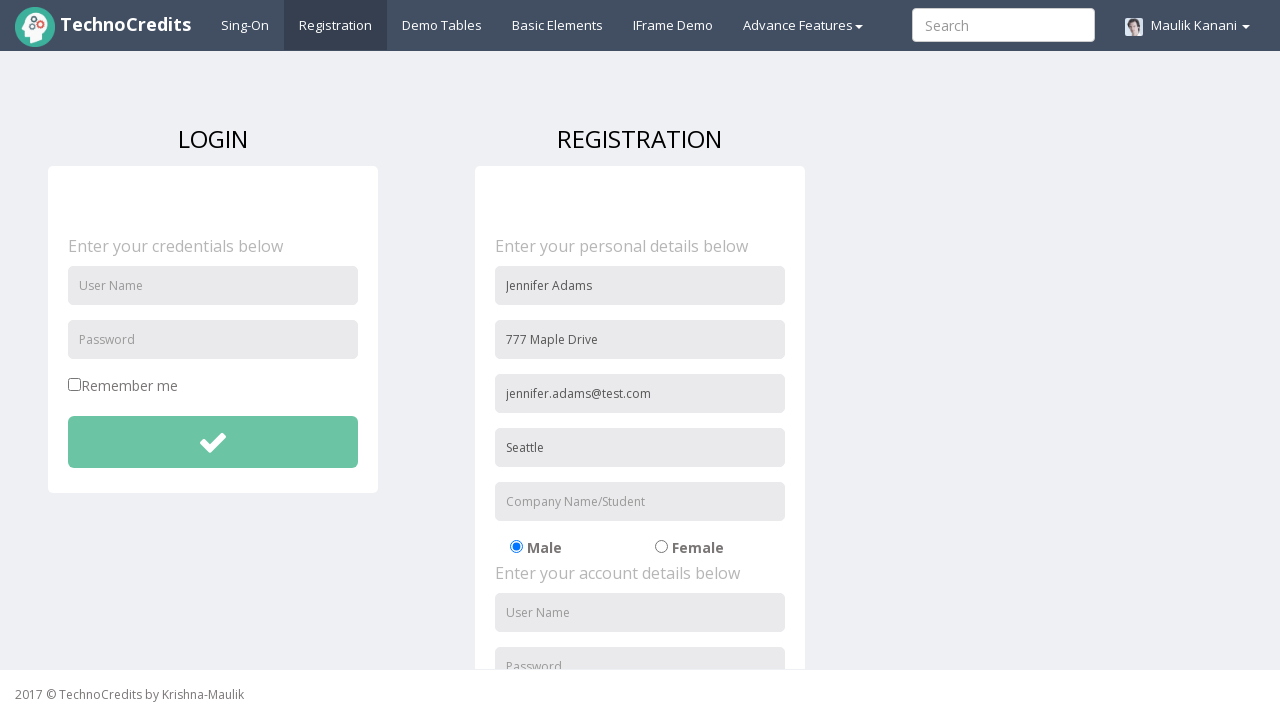

Filled organization field with 'Tech Inc' on input#organization
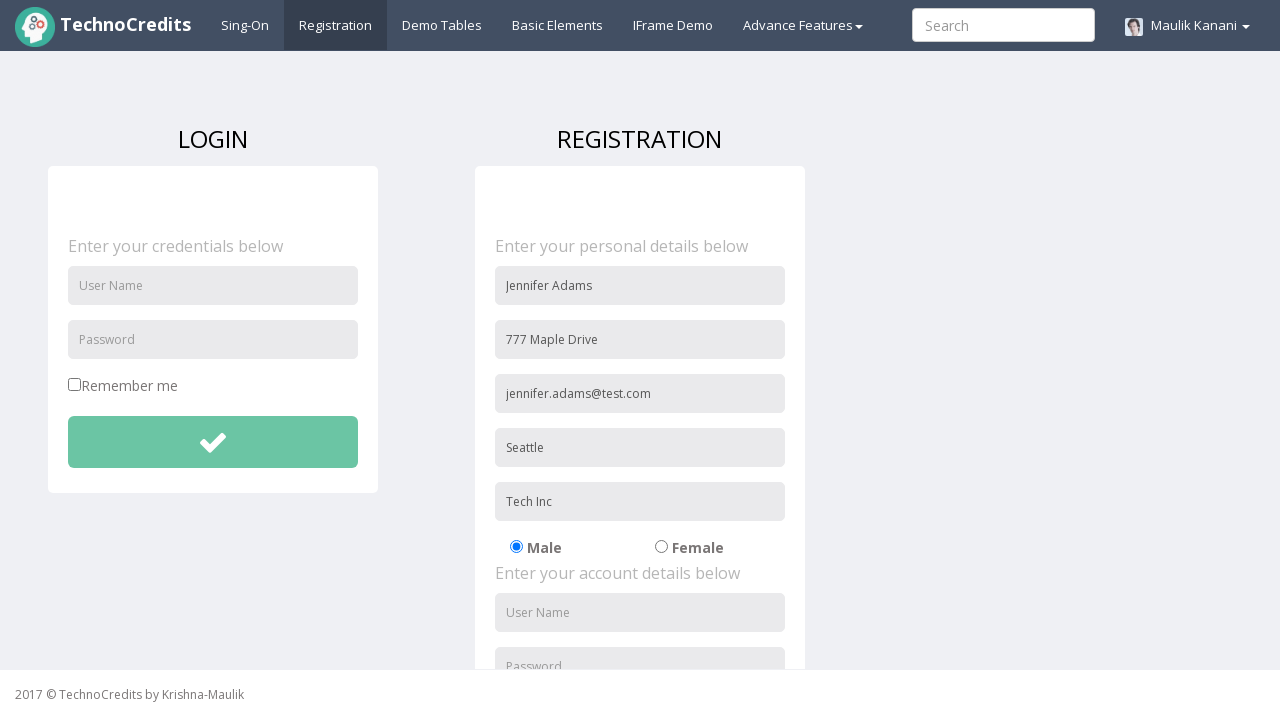

Filled usernameReg field with 'abc' (less than 5 characters) on input#usernameReg
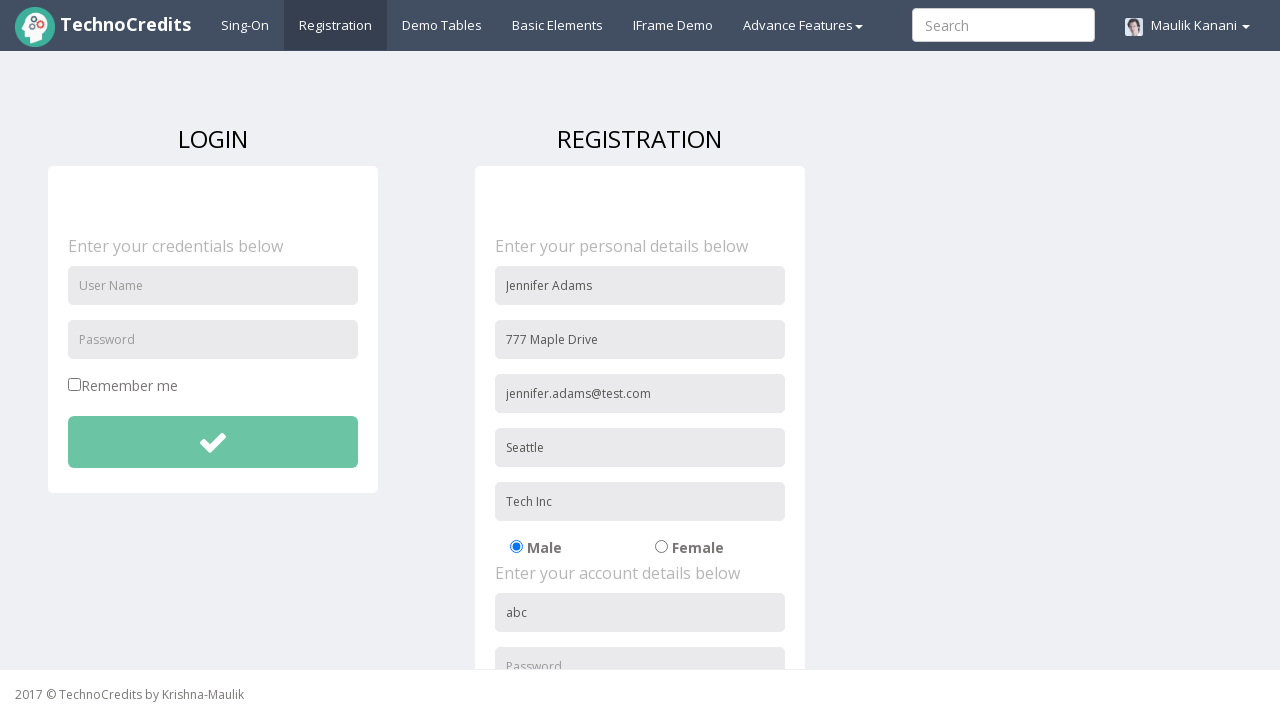

Clicked registration submit button at (640, 494) on button#btnsubmitsignUp
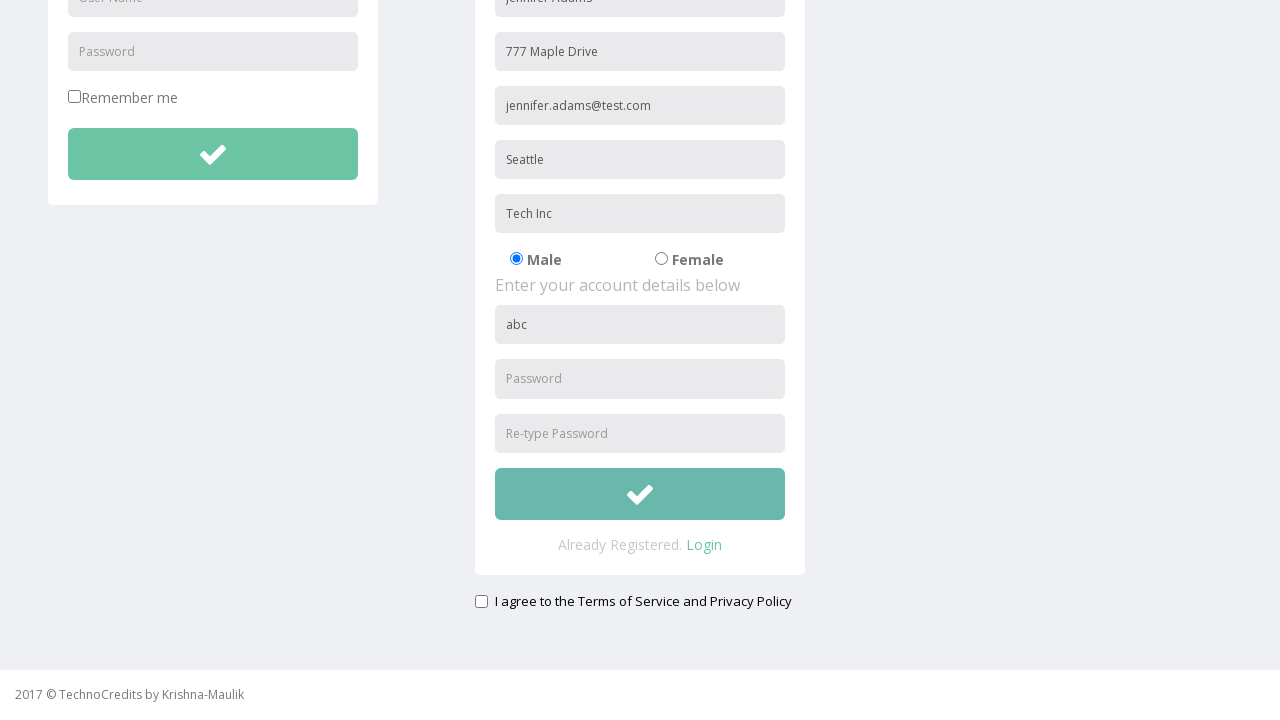

Alert dialog handler set up and accepted
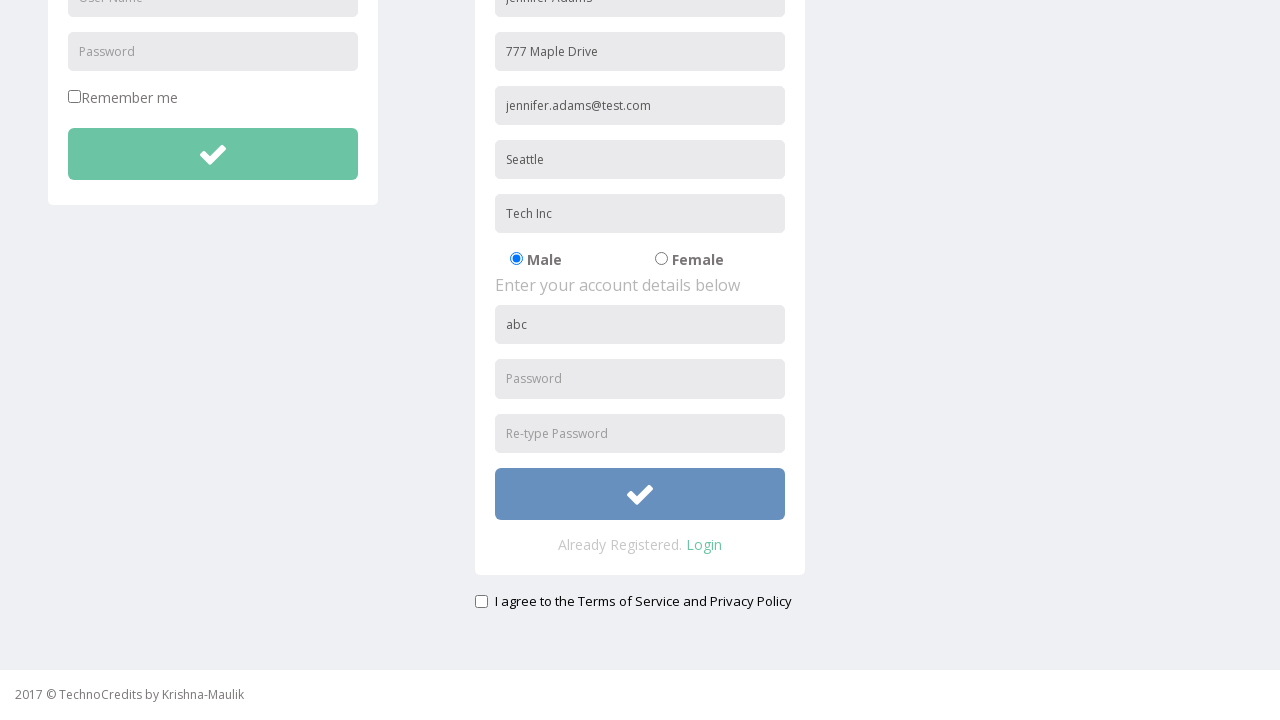

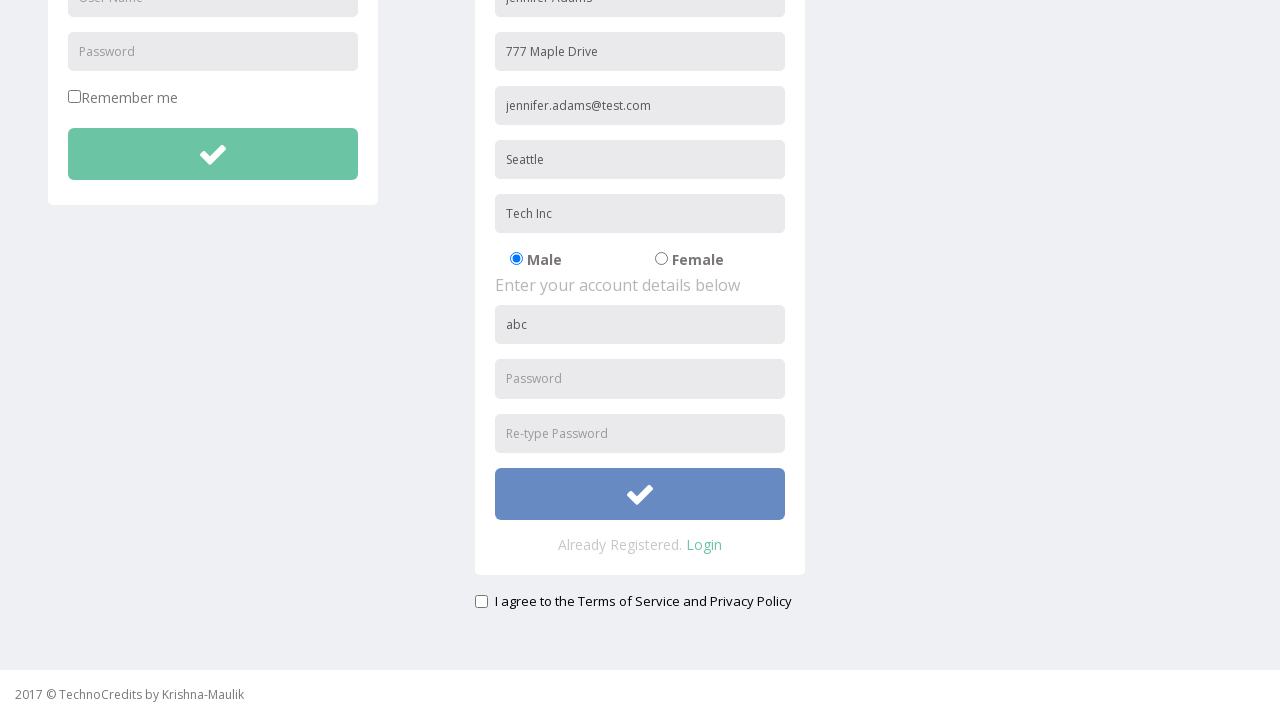